Tests jQuery UI slider interaction by moving the slider handle to different positions using mouse actions

Starting URL: https://jqueryui.com/slider/

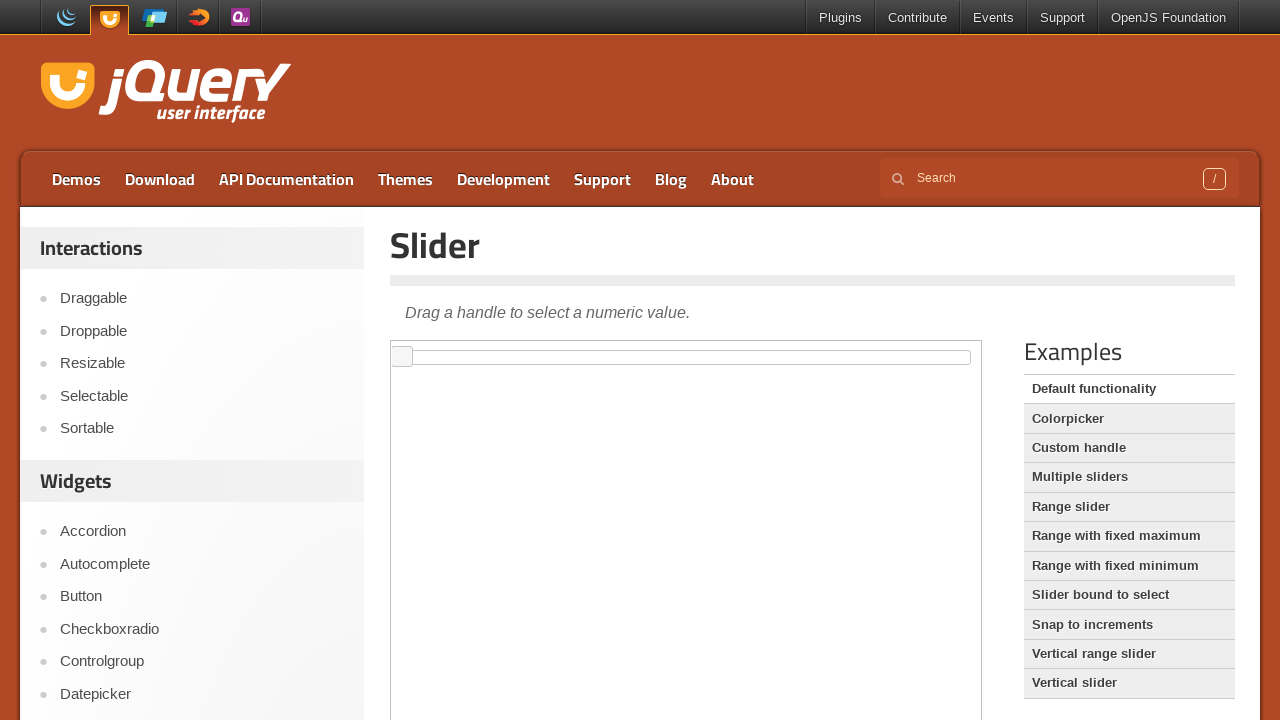

Located the iframe containing the jQuery UI slider
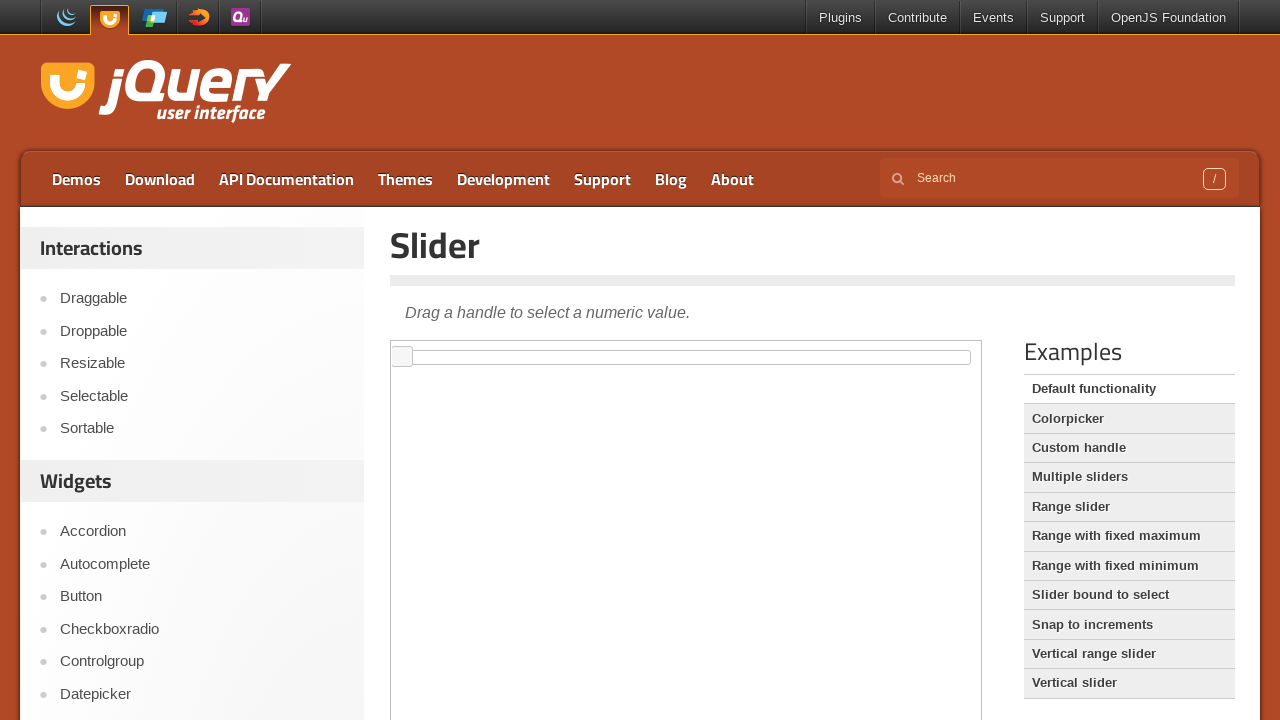

Located the slider element
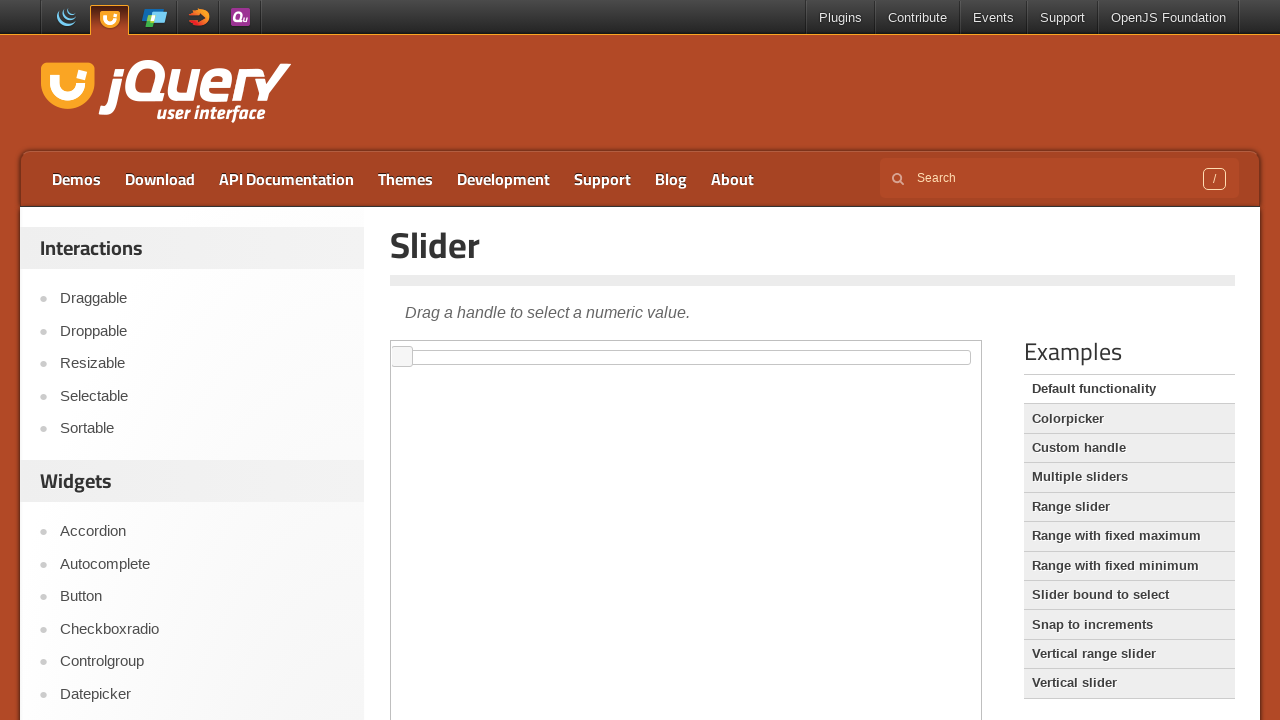

Clicked on the slider at offset position (x: 50, y: 0) at (451, 351) on iframe >> nth=0 >> internal:control=enter-frame >> #slider
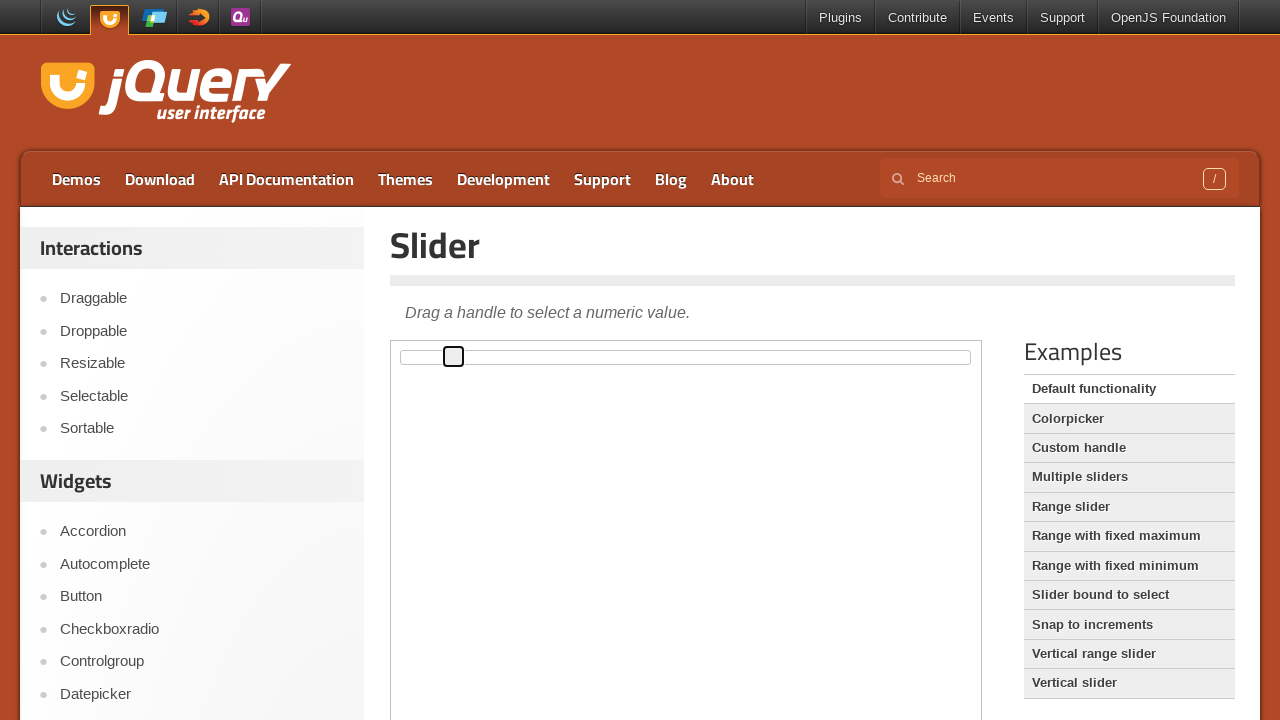

Located the slider handle element
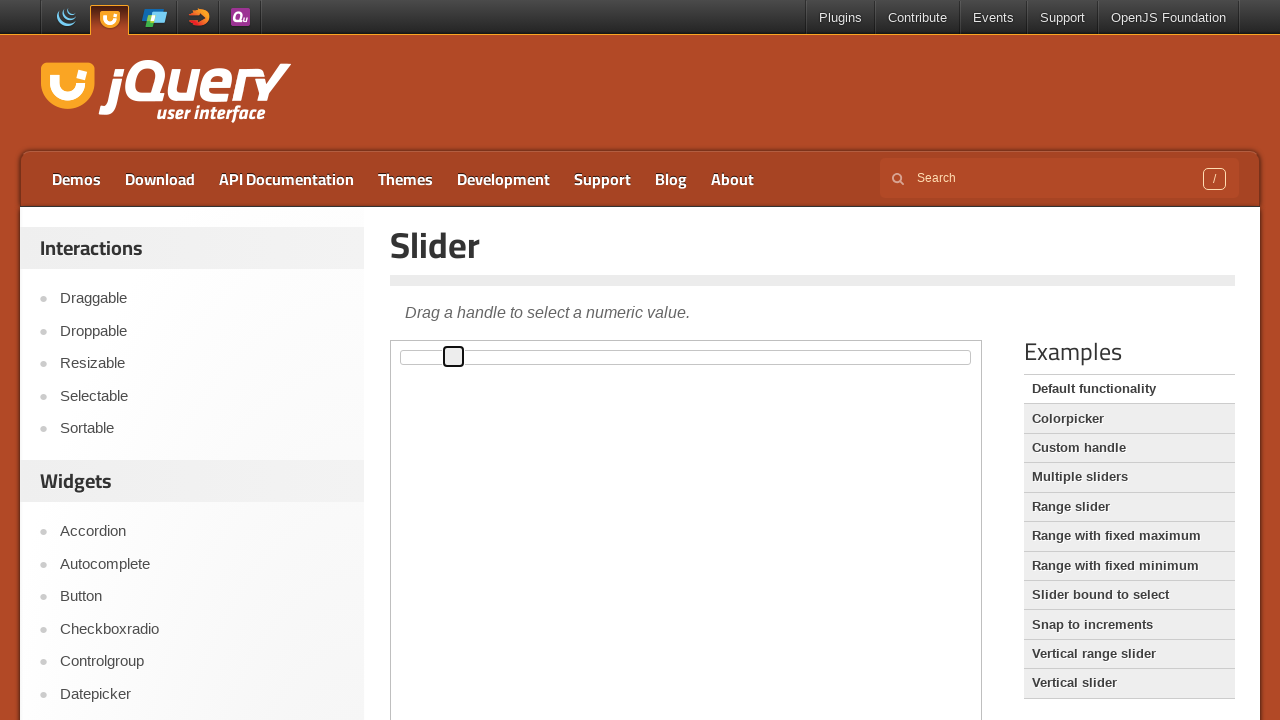

Dragged the slider handle to position (x: 100, y: 0) at (501, 351)
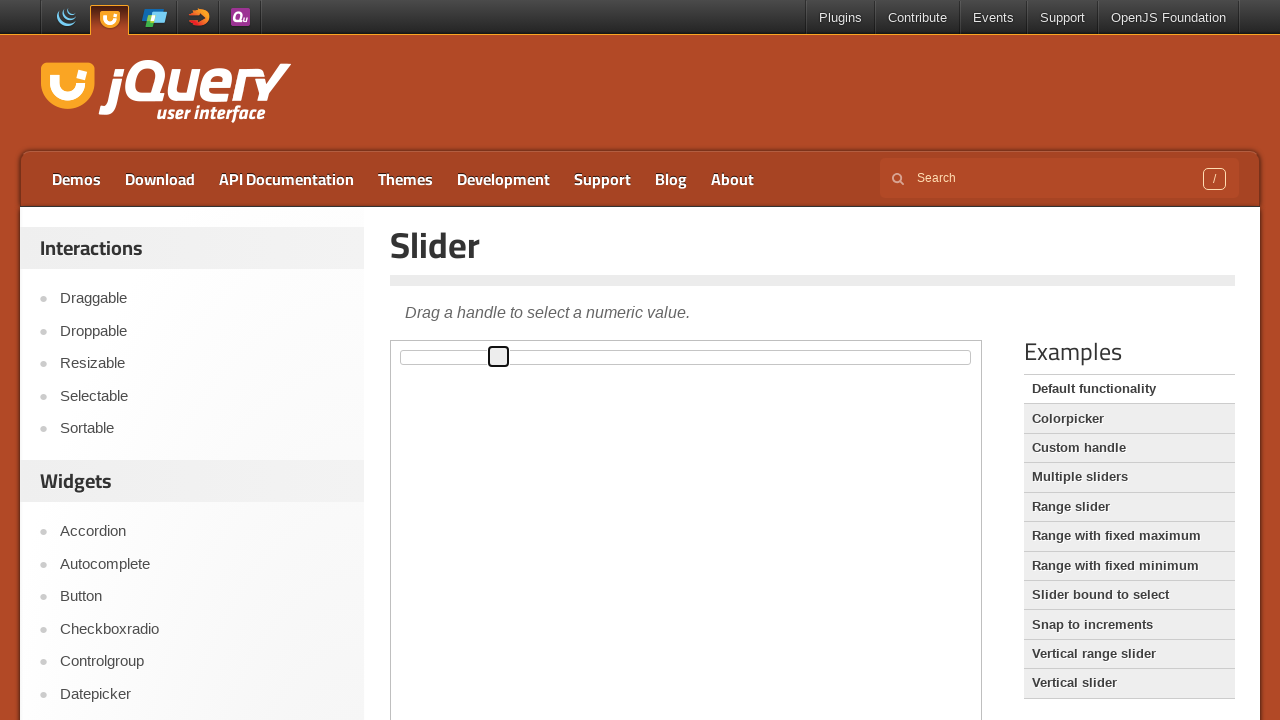

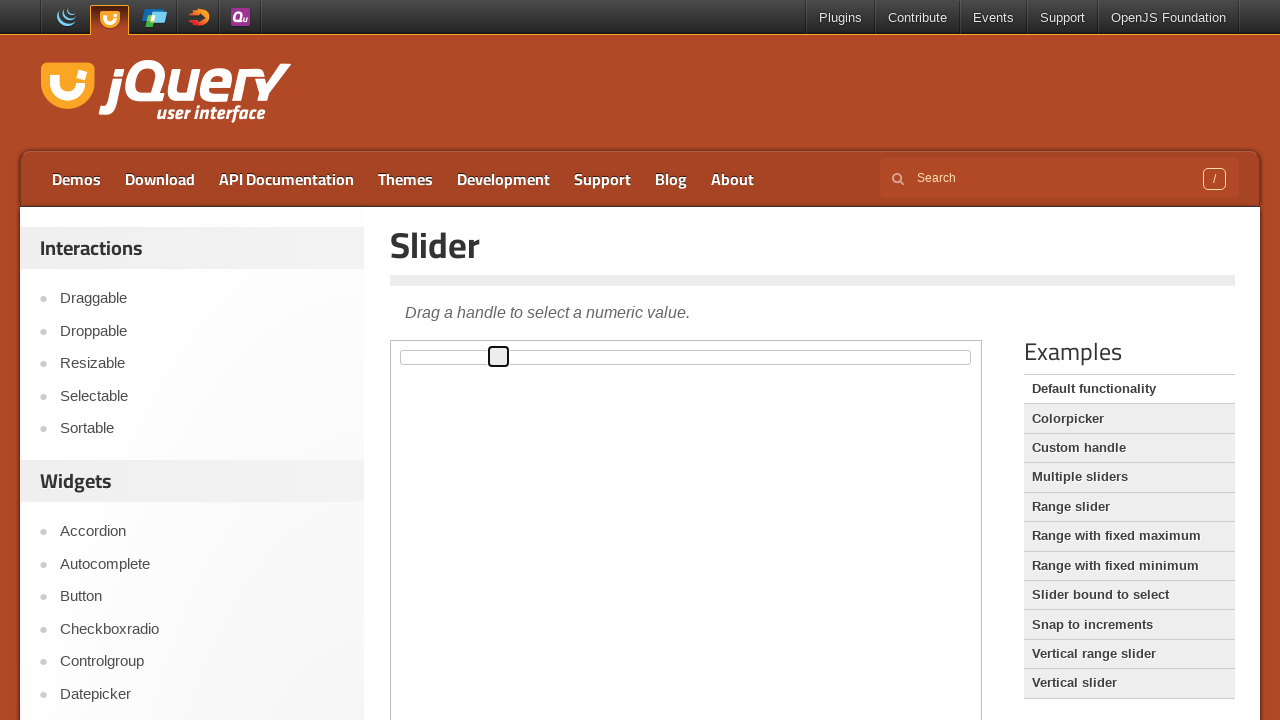